Navigates to Kapiva website homepage and waits for page to fully load

Starting URL: https://kapiva.in/

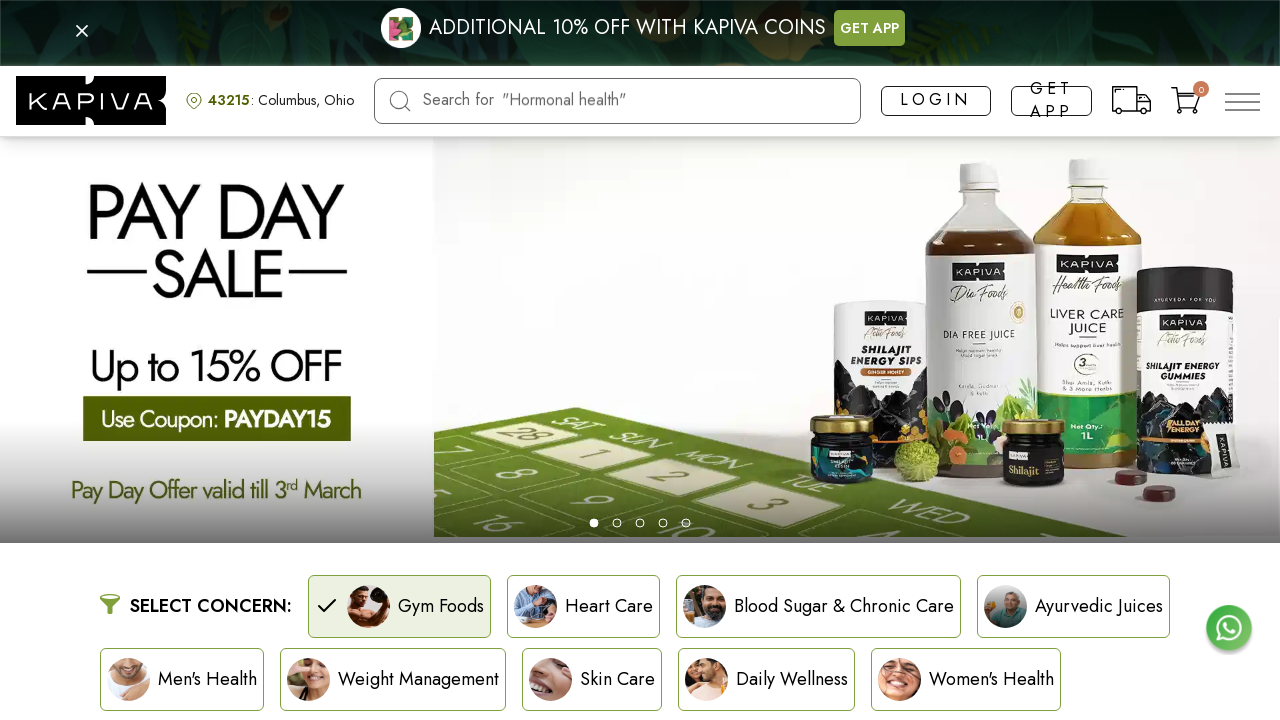

Navigated to Kapiva website homepage (https://kapiva.in/)
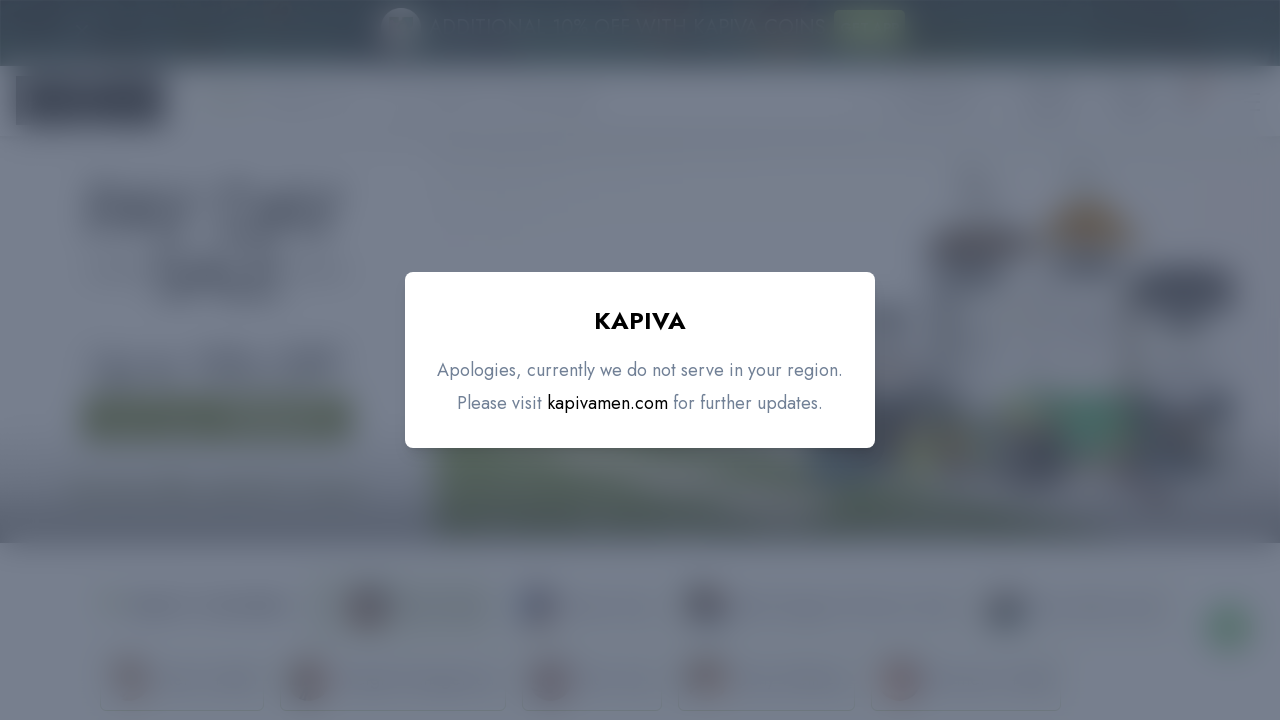

Waited for page to reach networkidle state
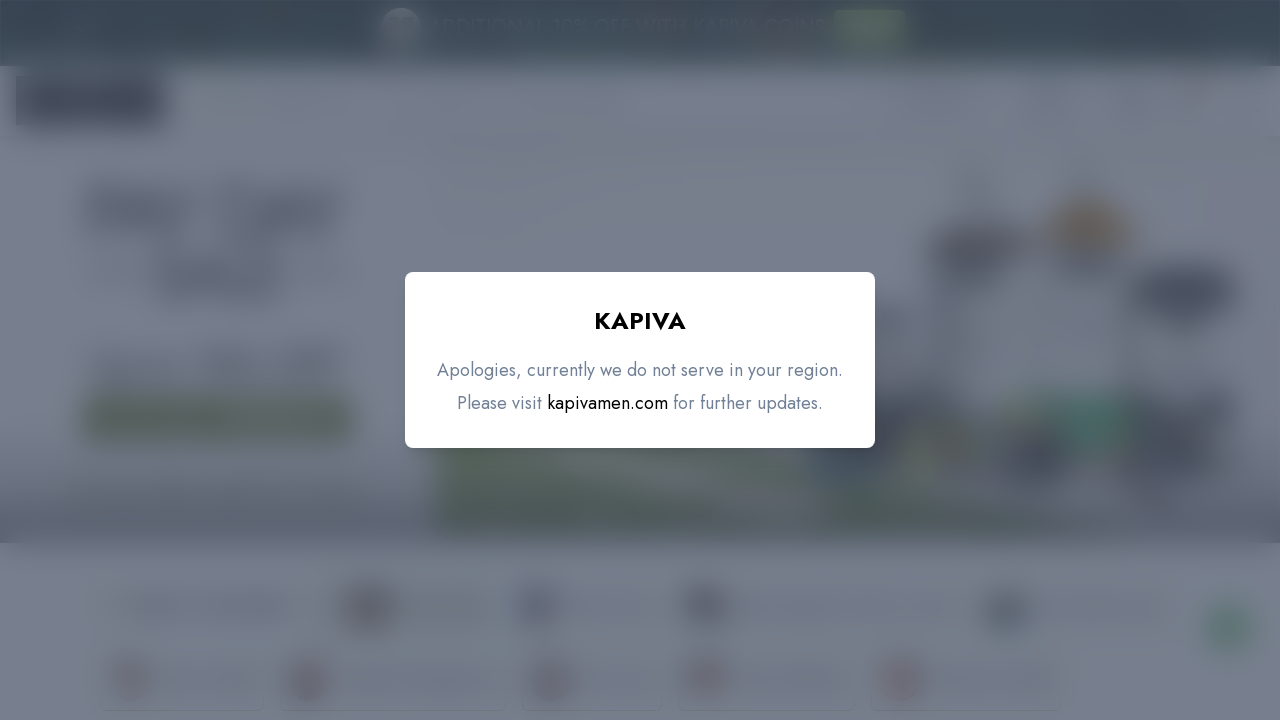

Verified body element is present and page has fully loaded
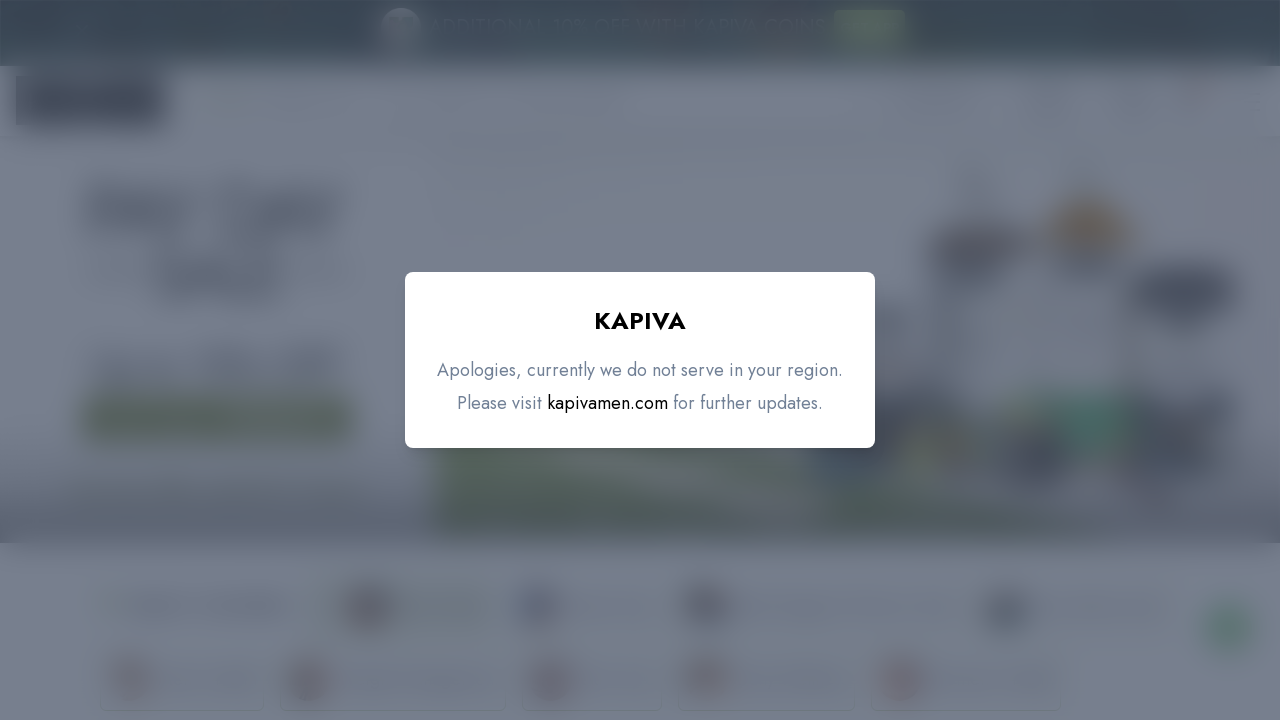

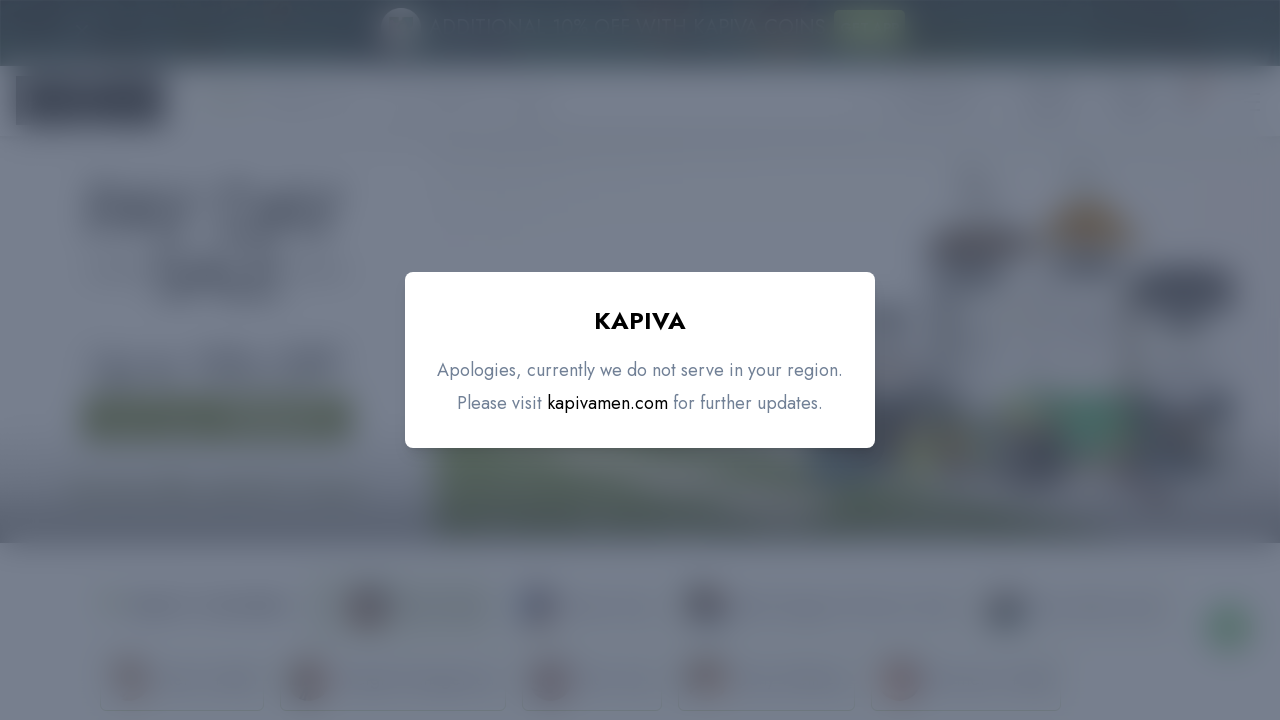